Tests keyboard actions by sending Enter, Space, and Backspace key presses on a key press demo page

Starting URL: https://the-internet.herokuapp.com/key_presses

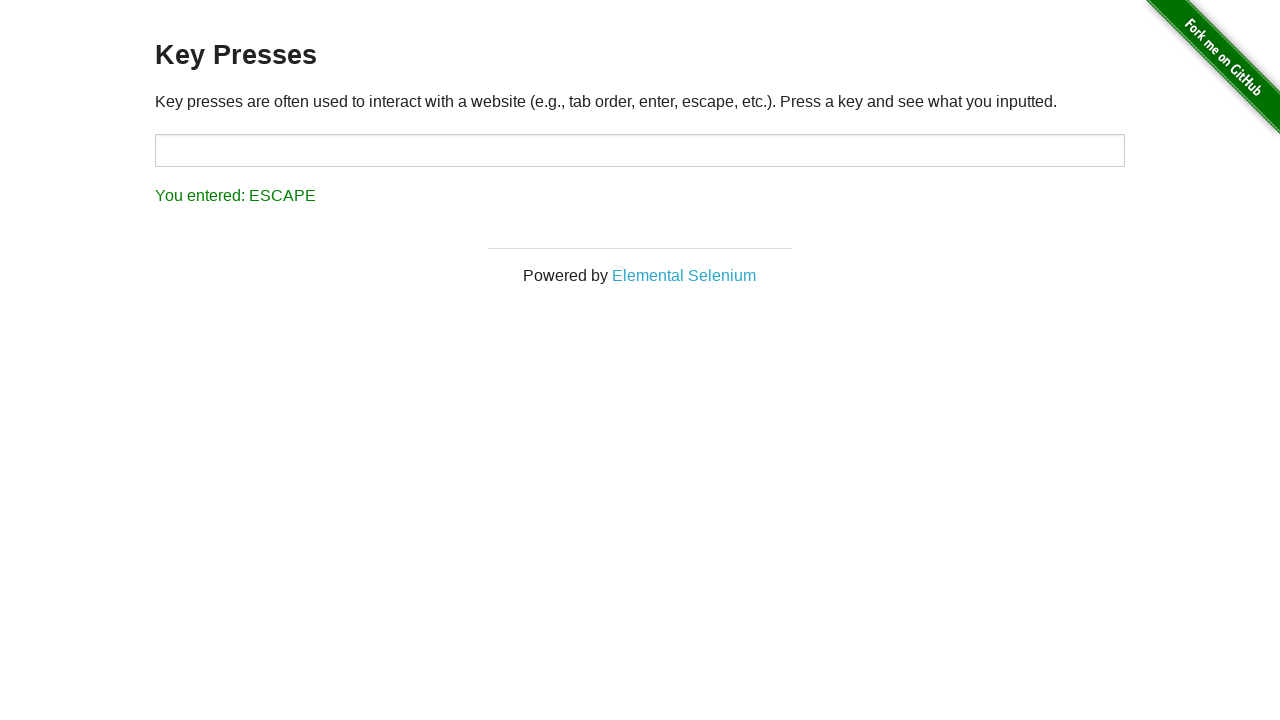

Pressed Enter key
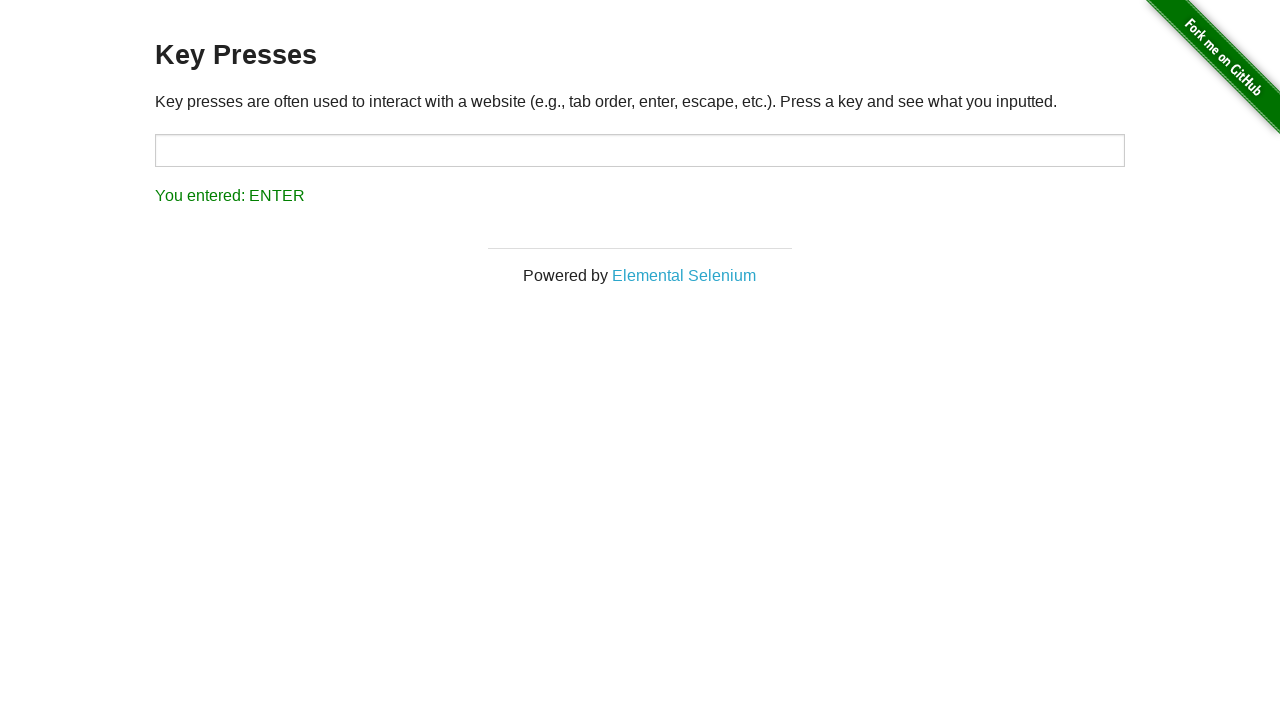

Pressed Space key
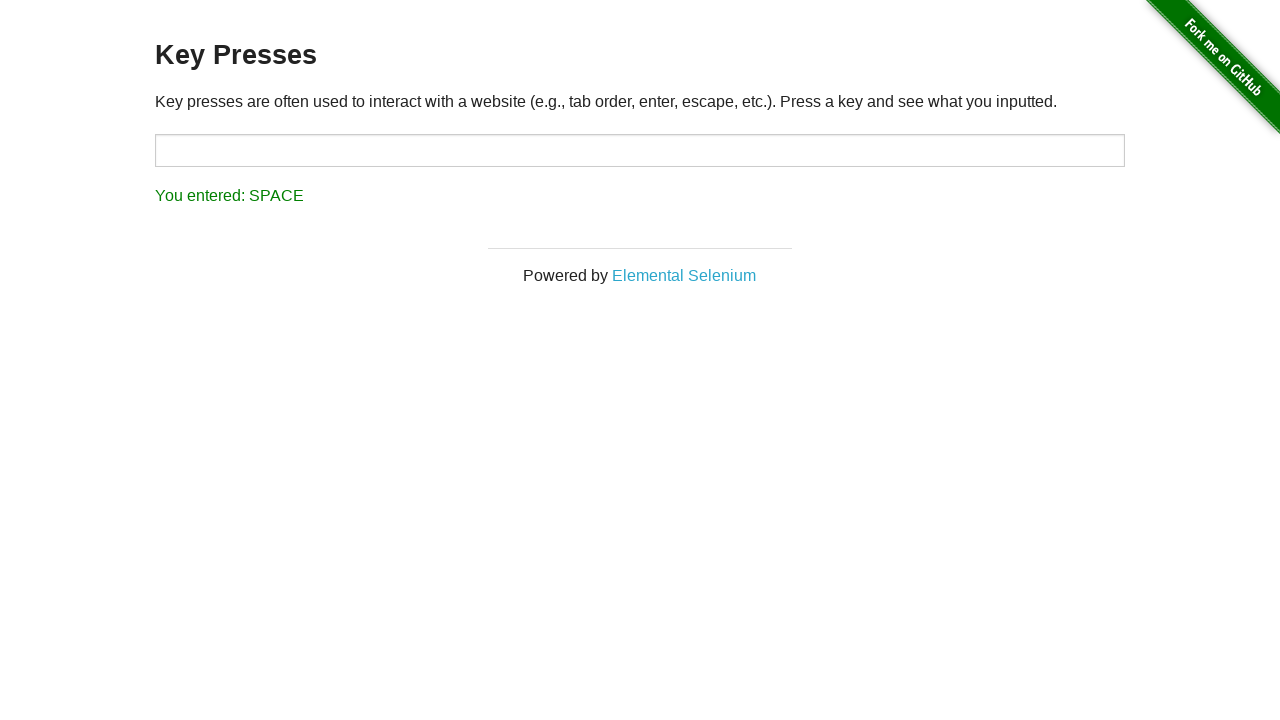

Pressed Backspace key
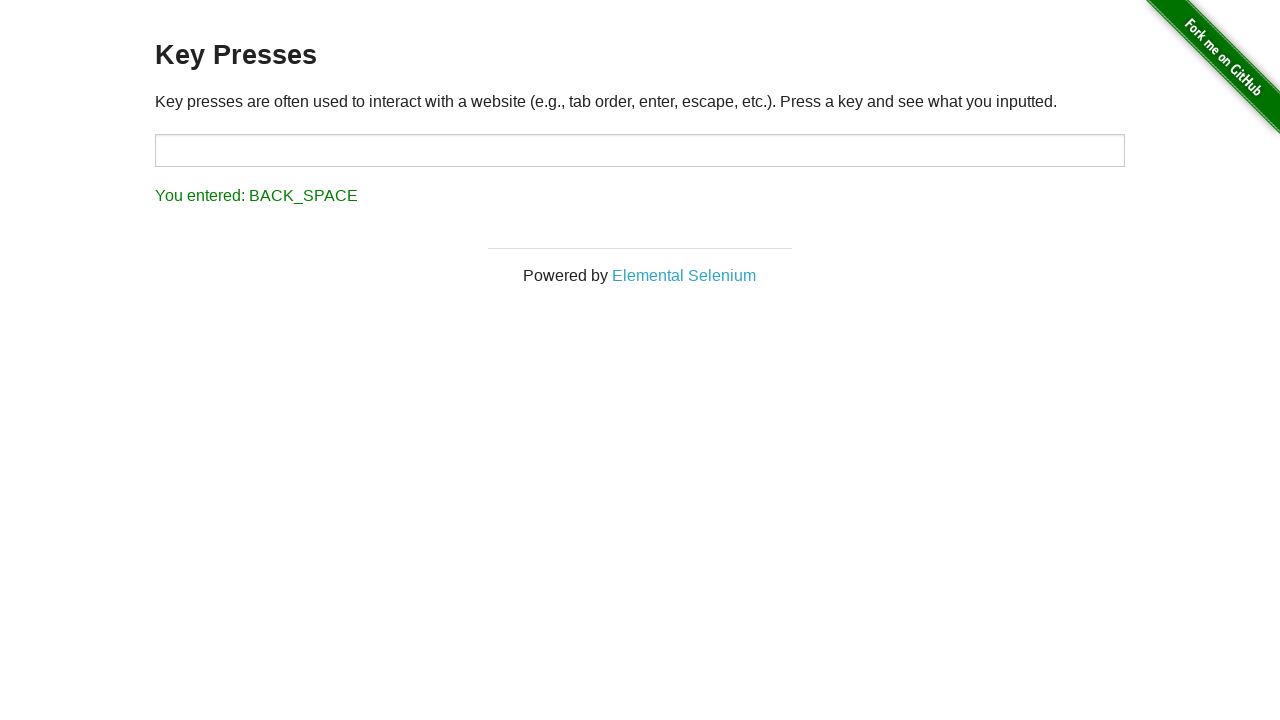

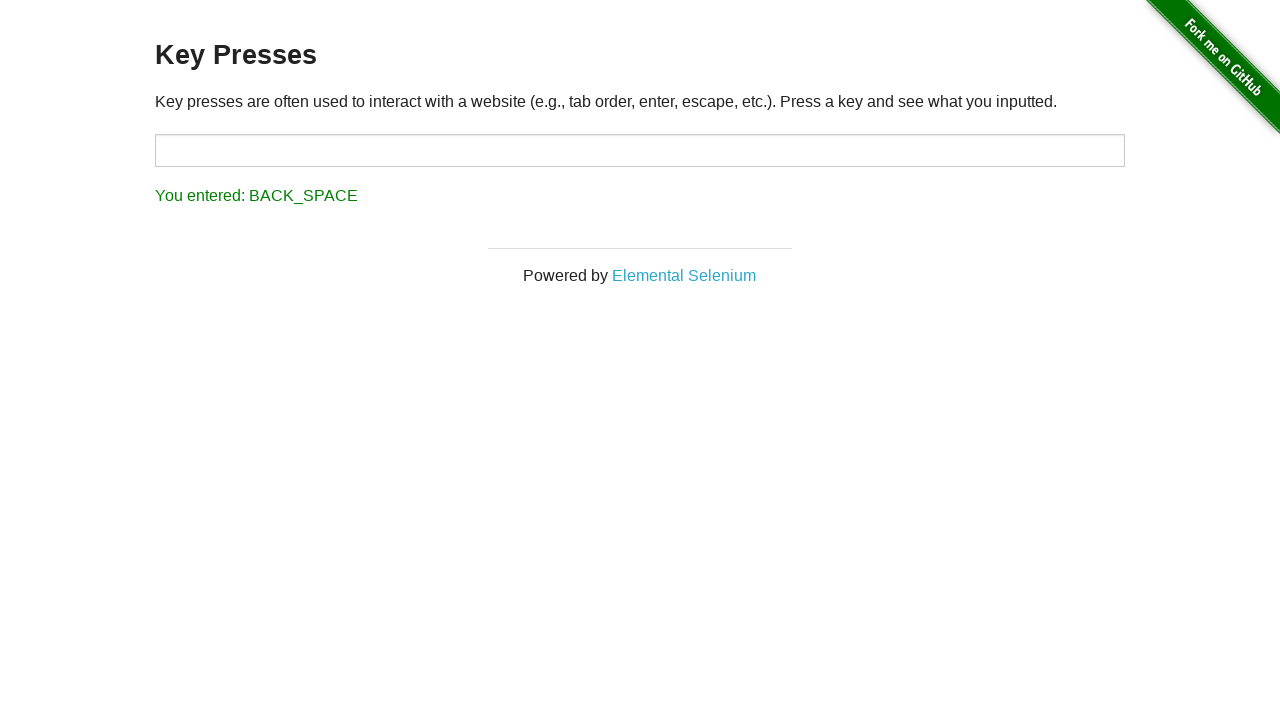